Checks if the login button is displayed on the page

Starting URL: https://the-internet.herokuapp.com/

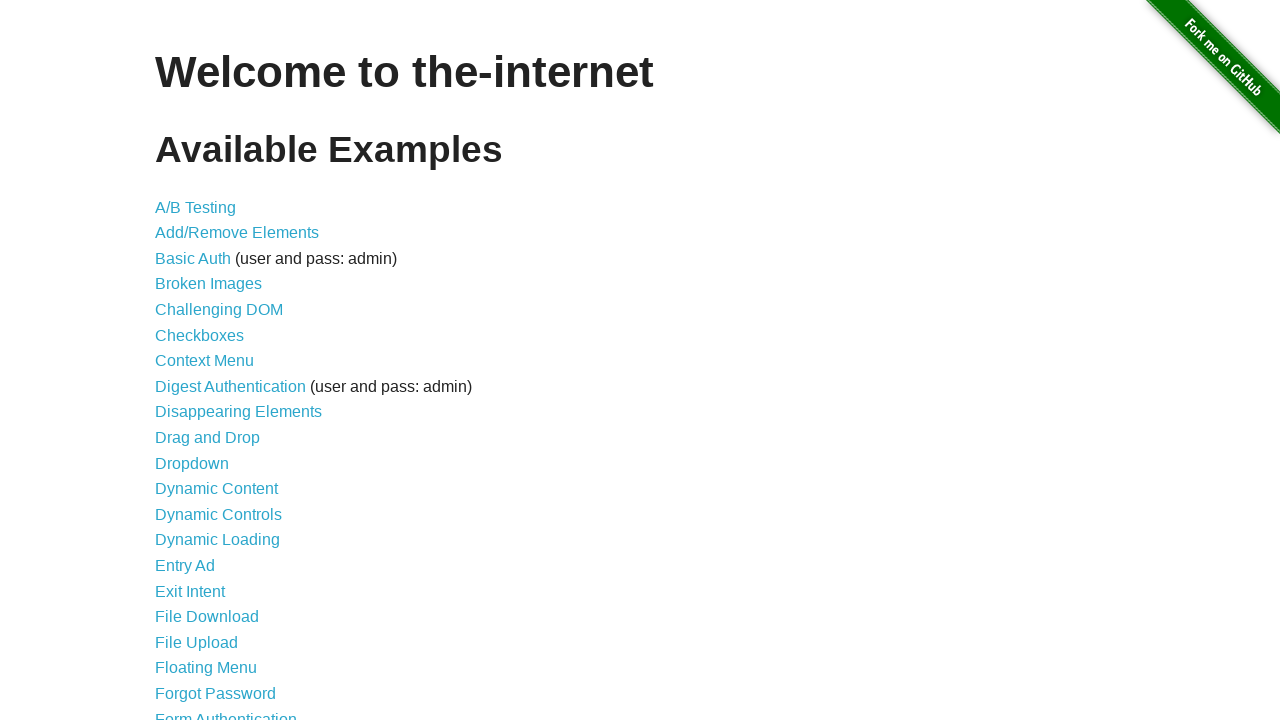

Clicked on Form Authentication link at (226, 712) on text=Form Authentication
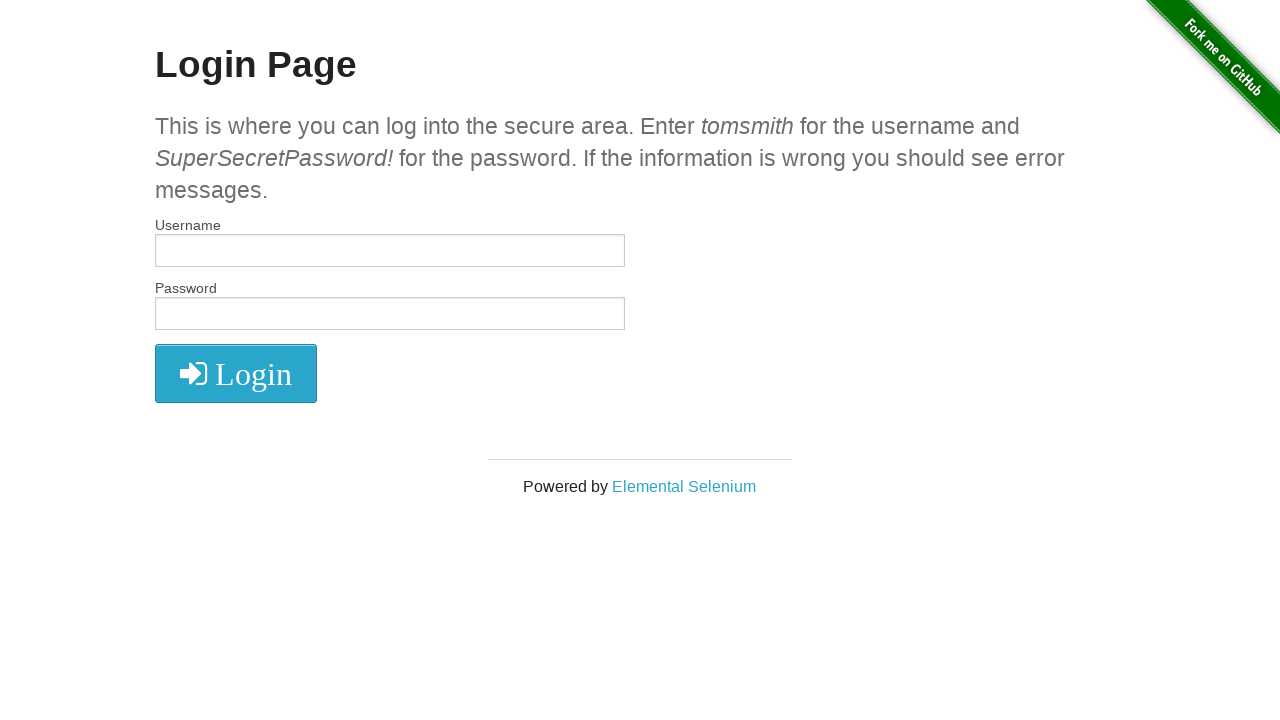

Verified login button is displayed on the page
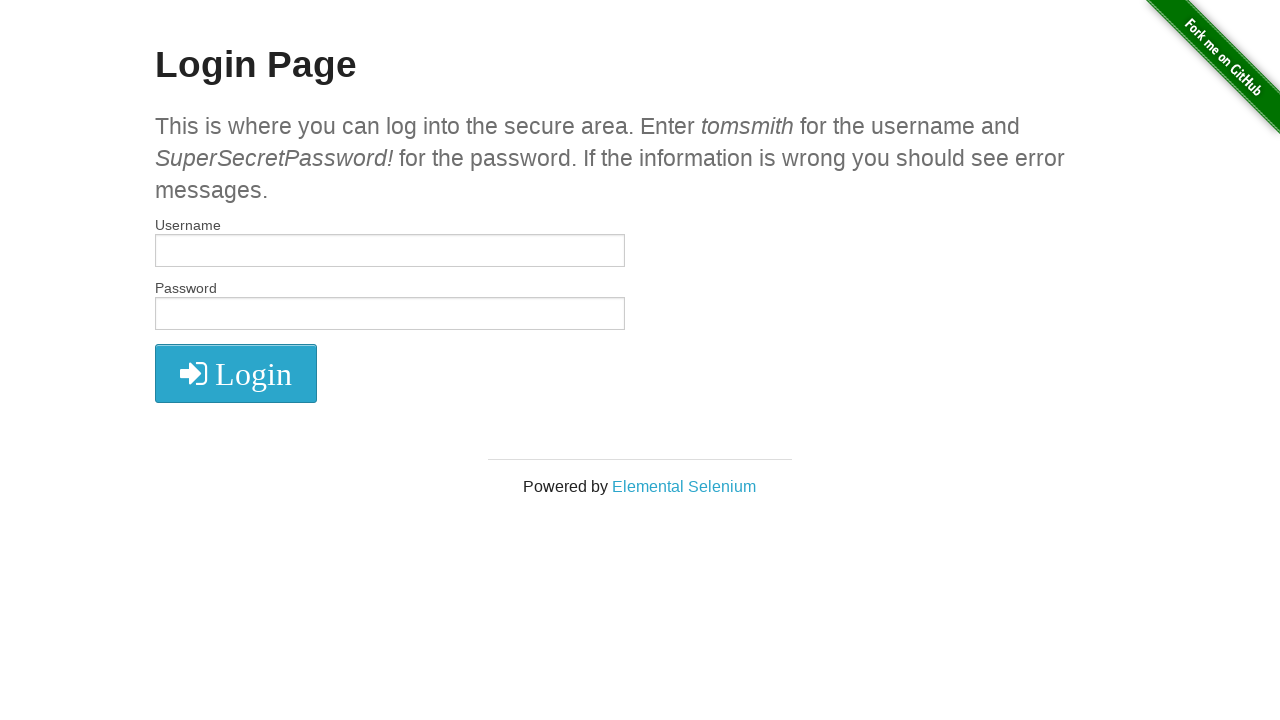

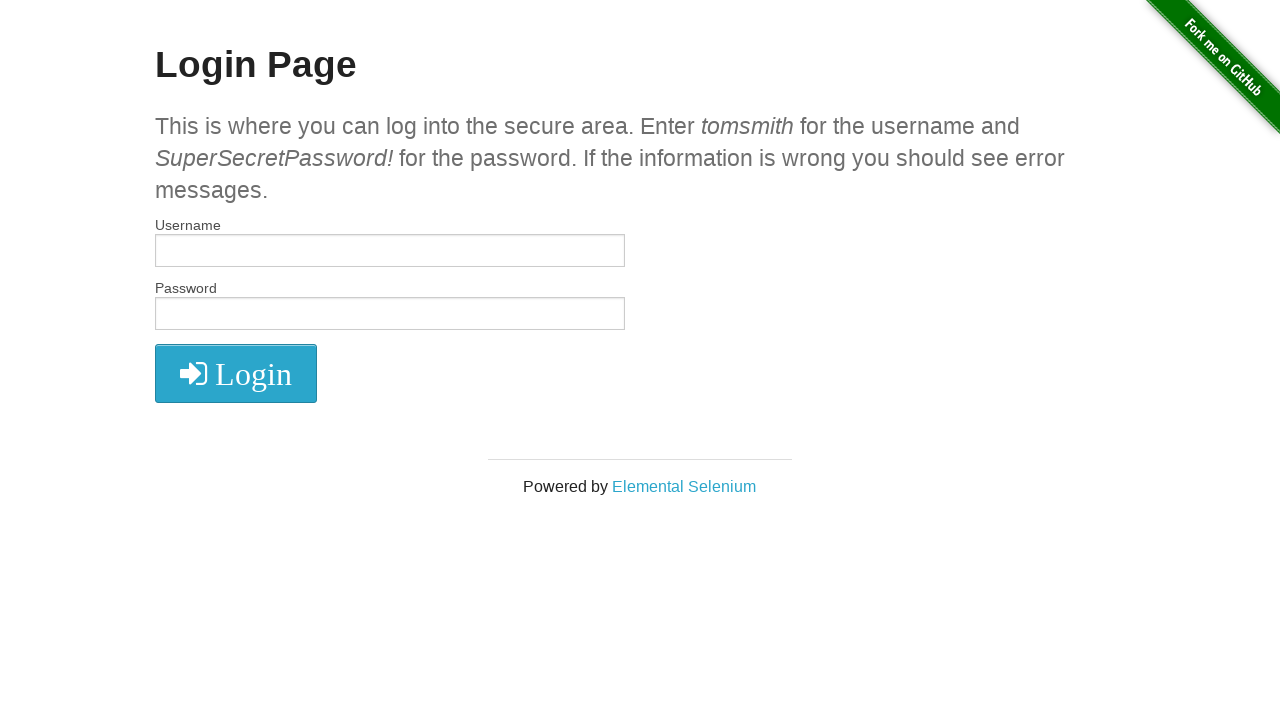